Tests form validation by submitting the contact form without a last name and verifying the error message appears

Starting URL: https://fluentforms.com/forms/contact-form-demo/

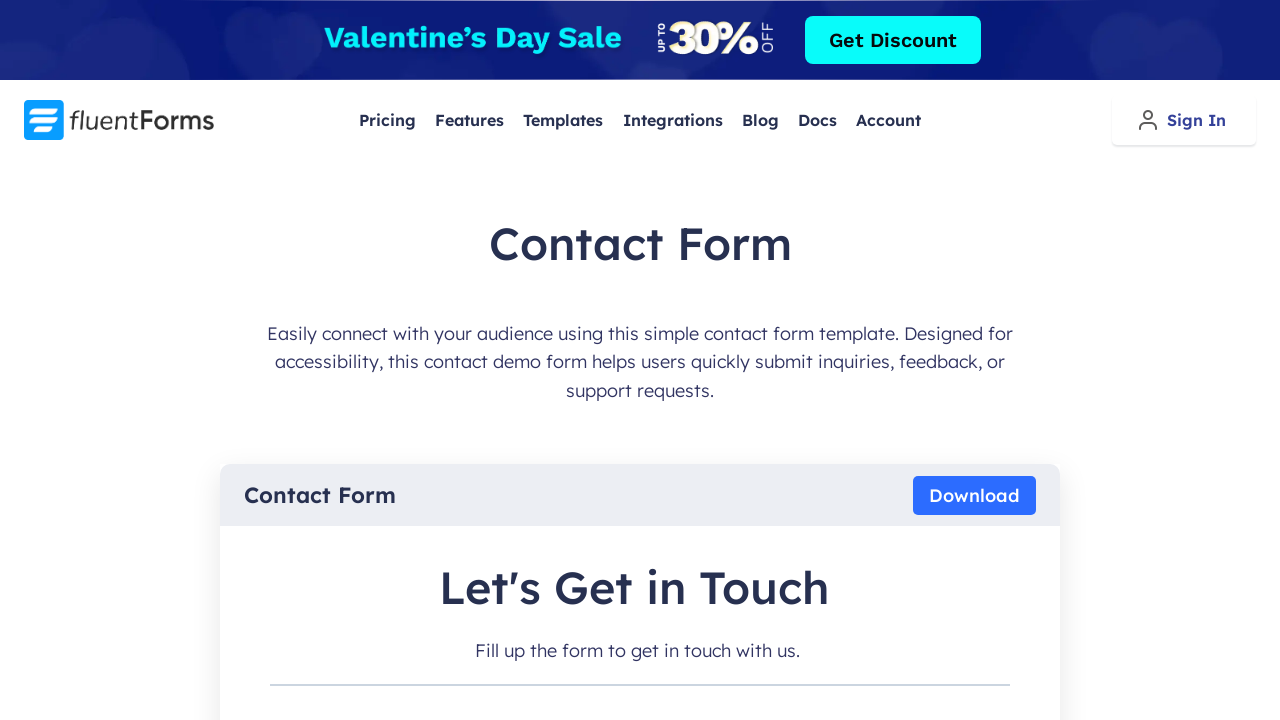

Filled first name field with 'Toto' on #ff_3_names_first_name_
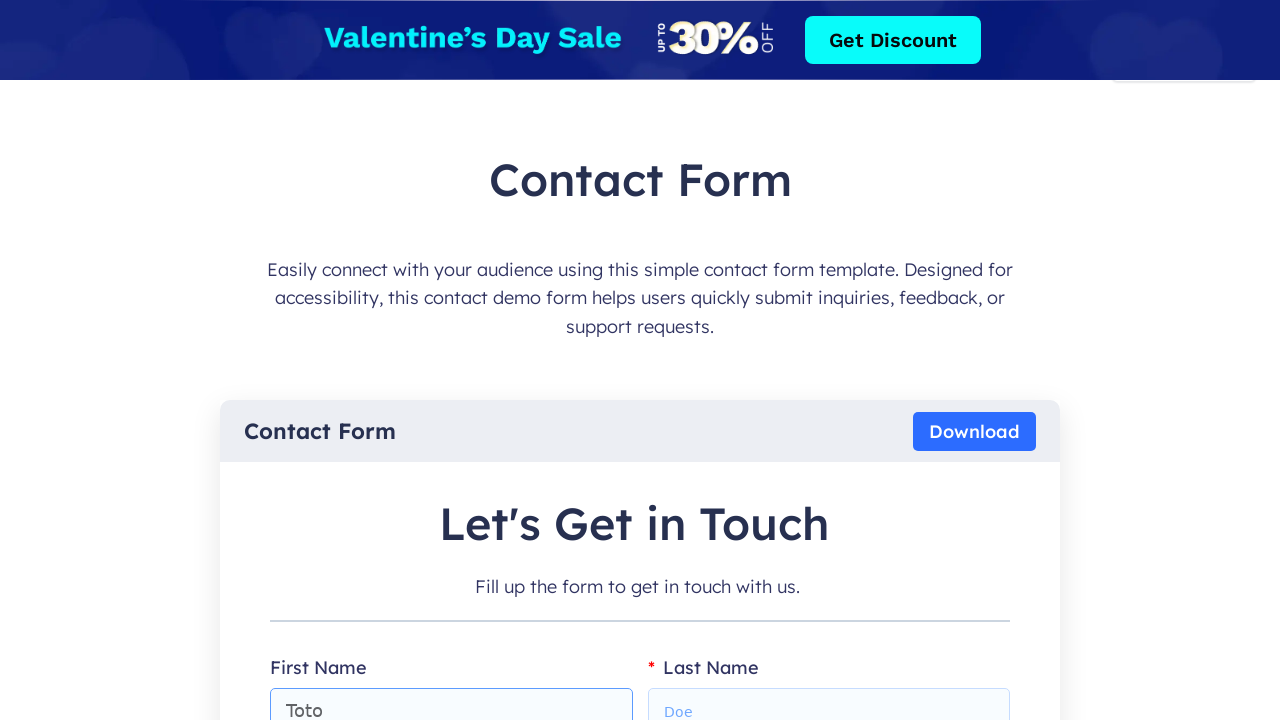

Filled email field with 'toto@tutu.com' on #ff_3_email
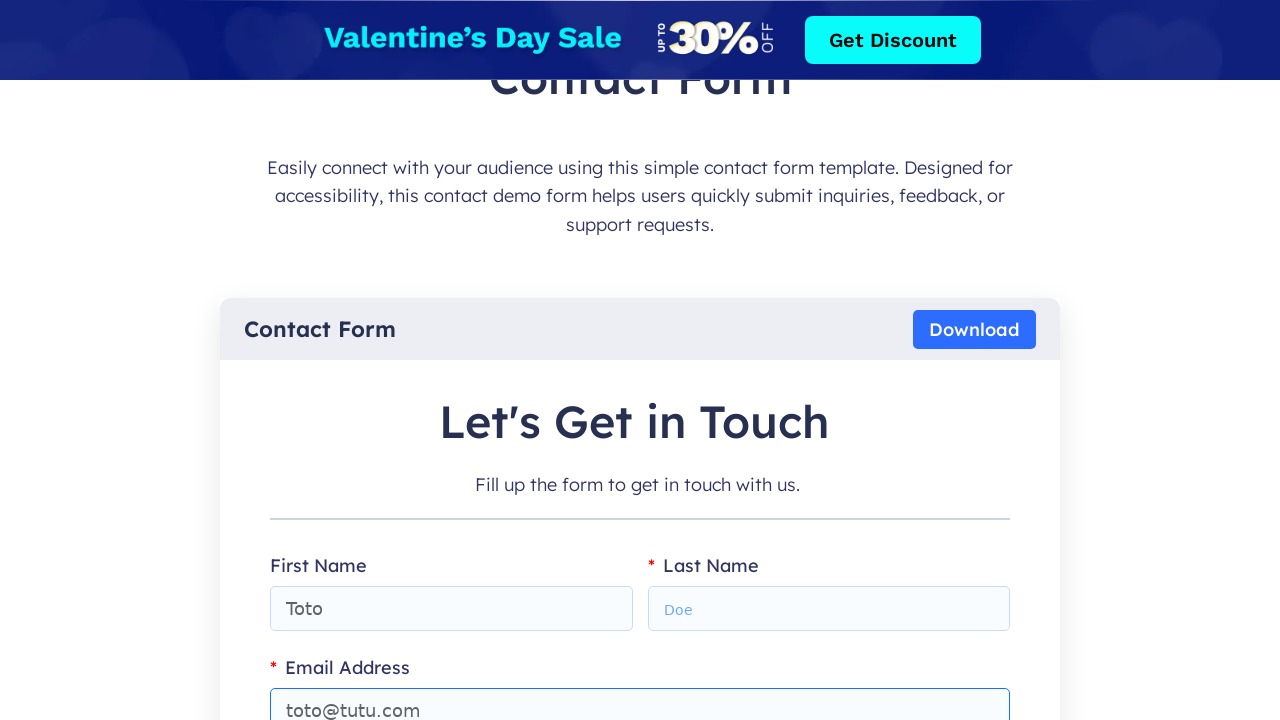

Filled subject field with 'Test' on #ff_3_subject
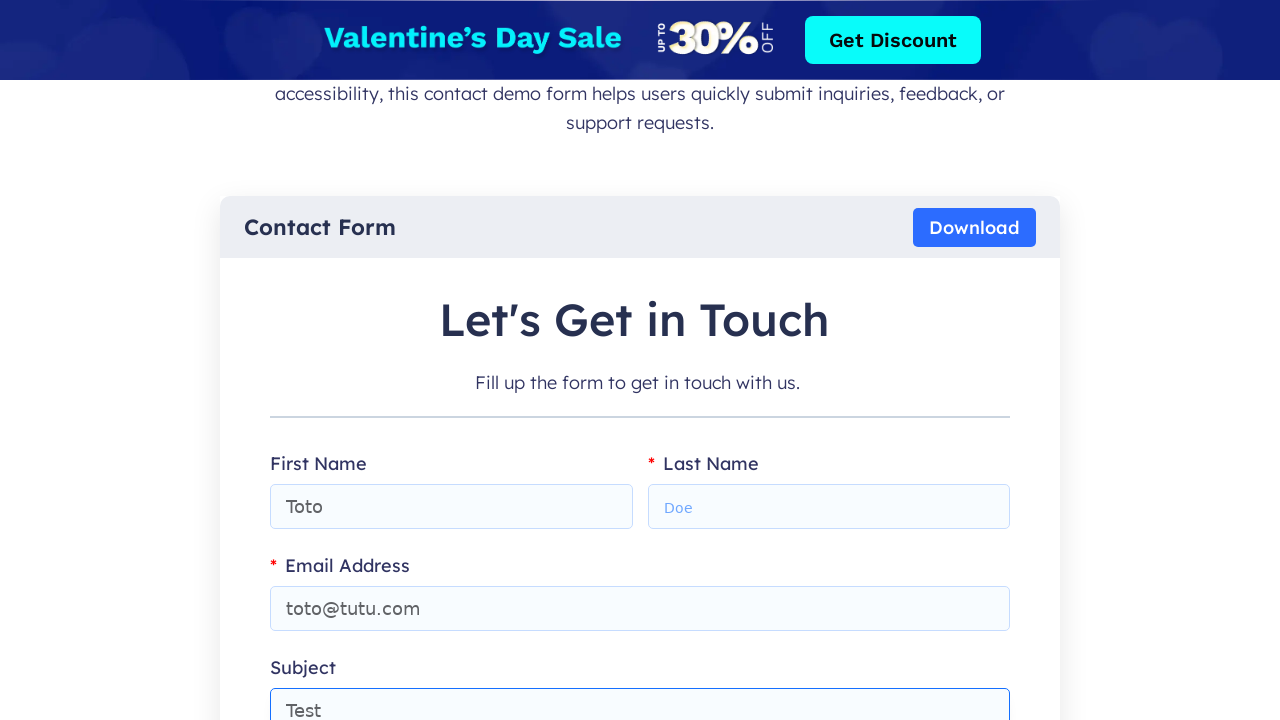

Filled message field with 'Ceci est un test' on #ff_3_message
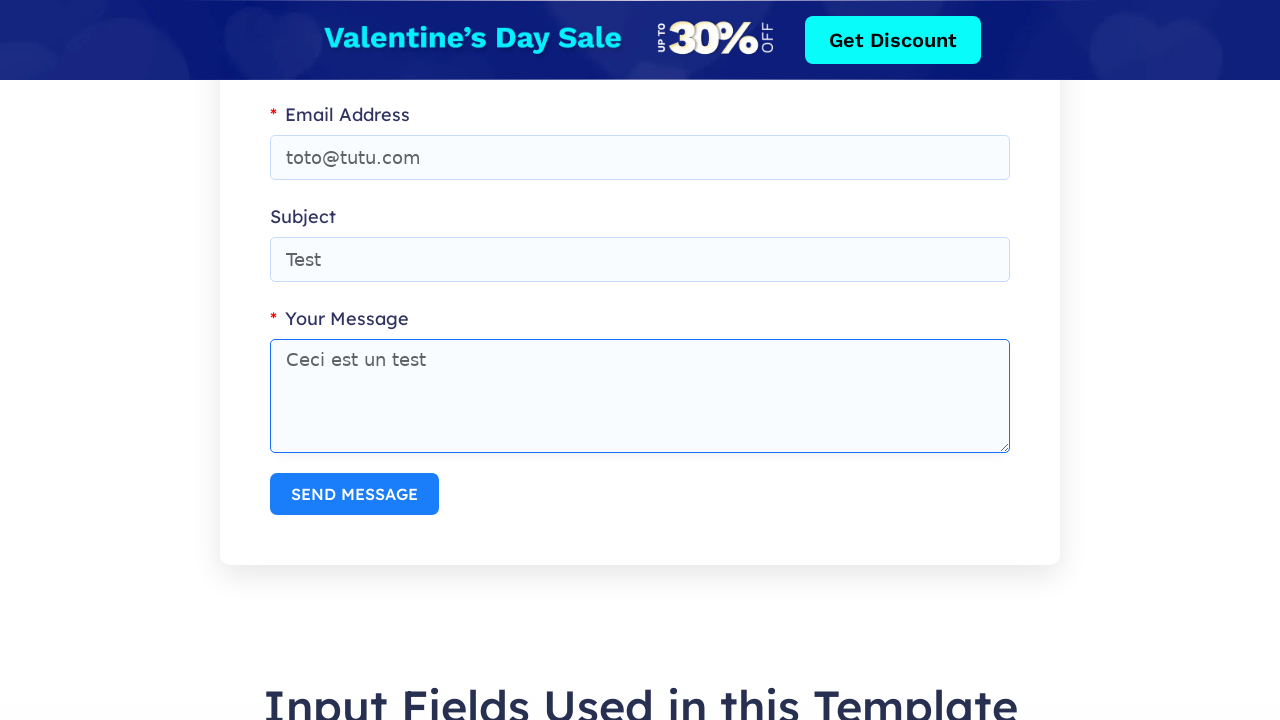

Clicked Send Message button at (354, 494) on text='Send Message'
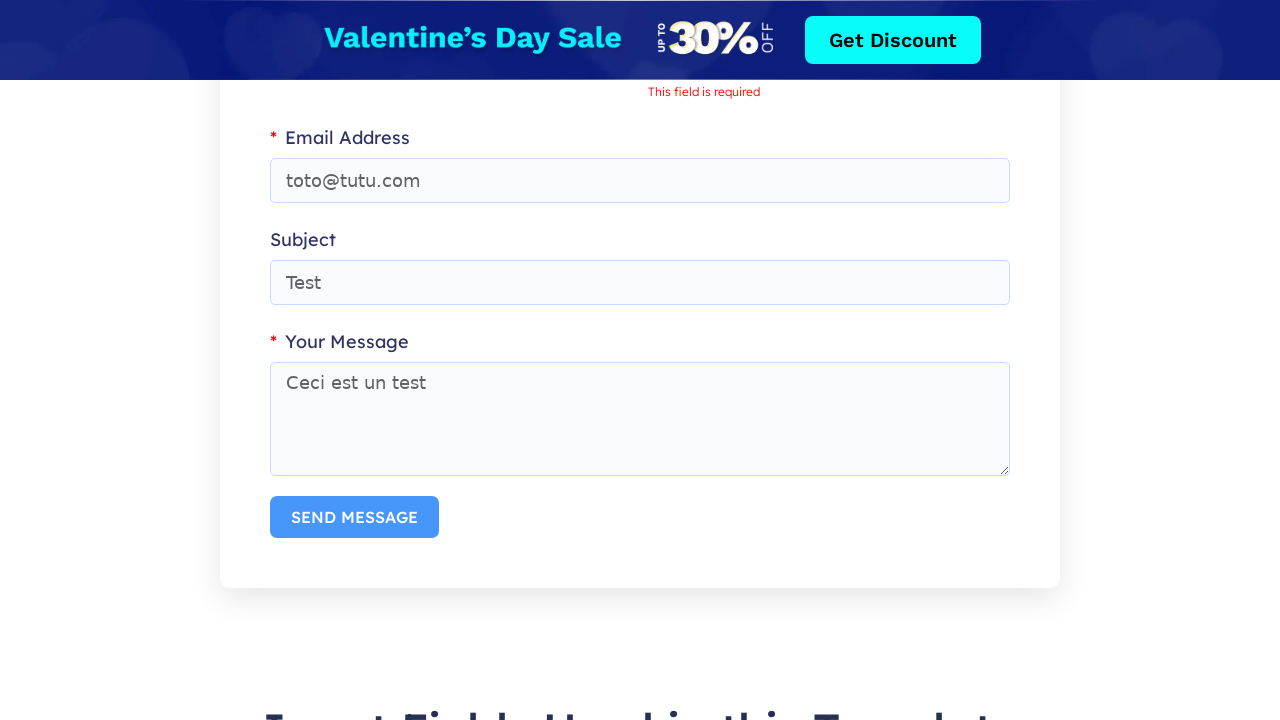

Error message for missing last name appeared
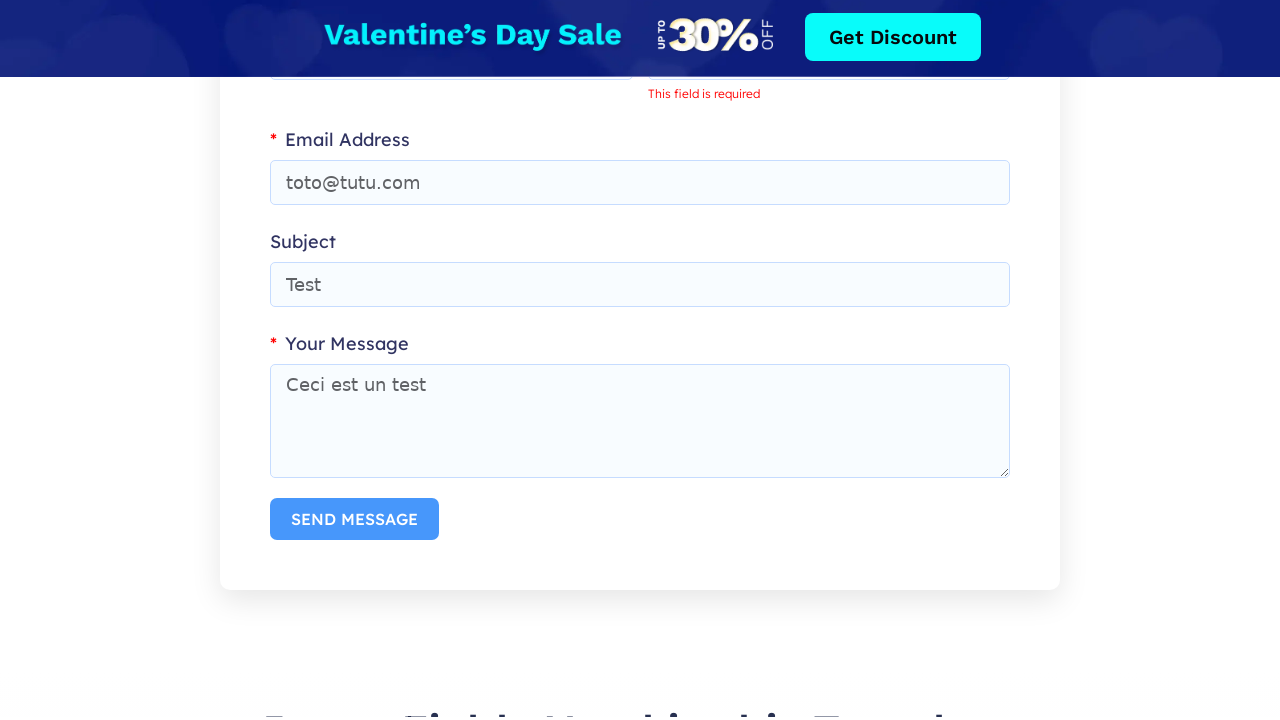

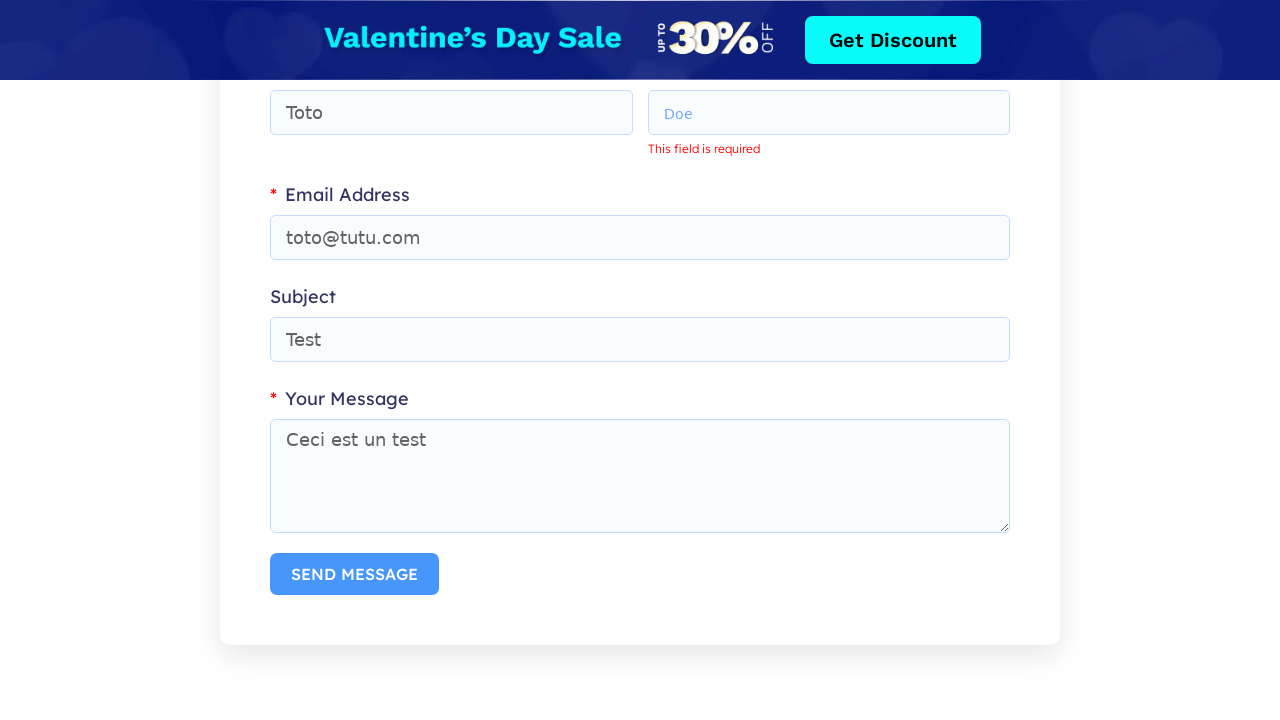